Tests a registration form by filling in the required fields (first name, last name, email) and submitting, then verifies the success message is displayed.

Starting URL: http://suninjuly.github.io/registration1.html

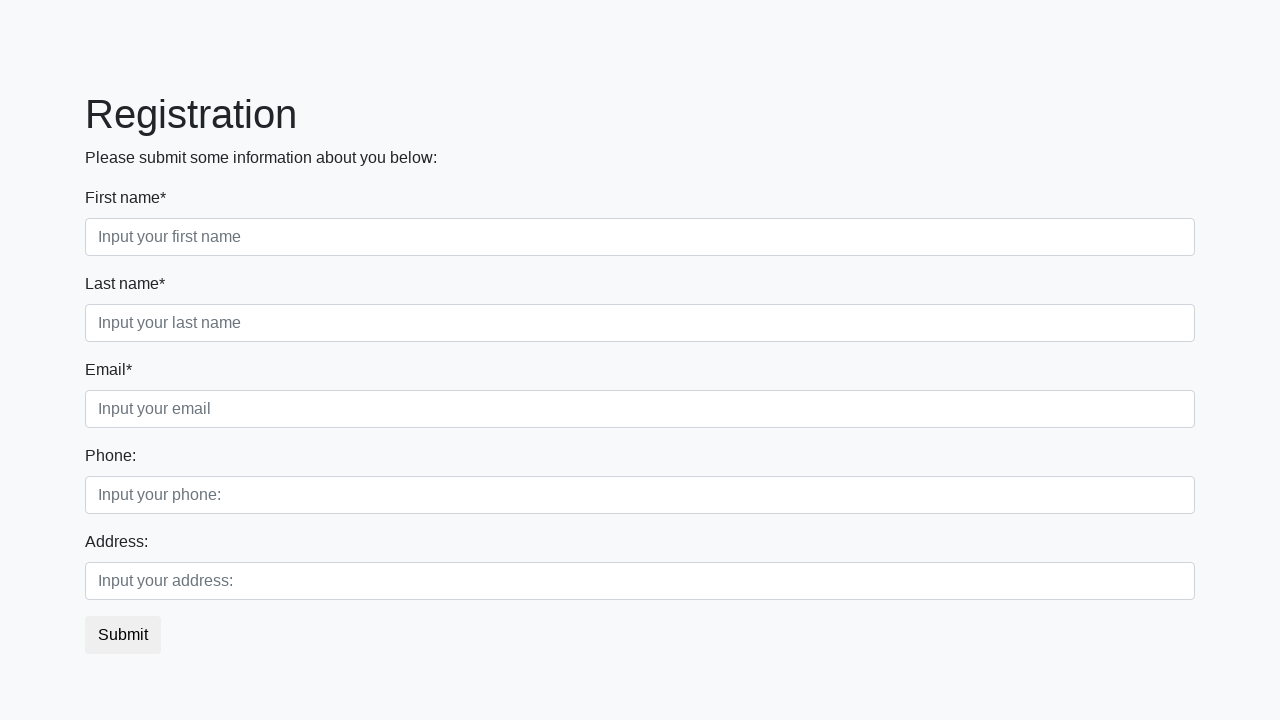

Filled first name field with 'John' on .first
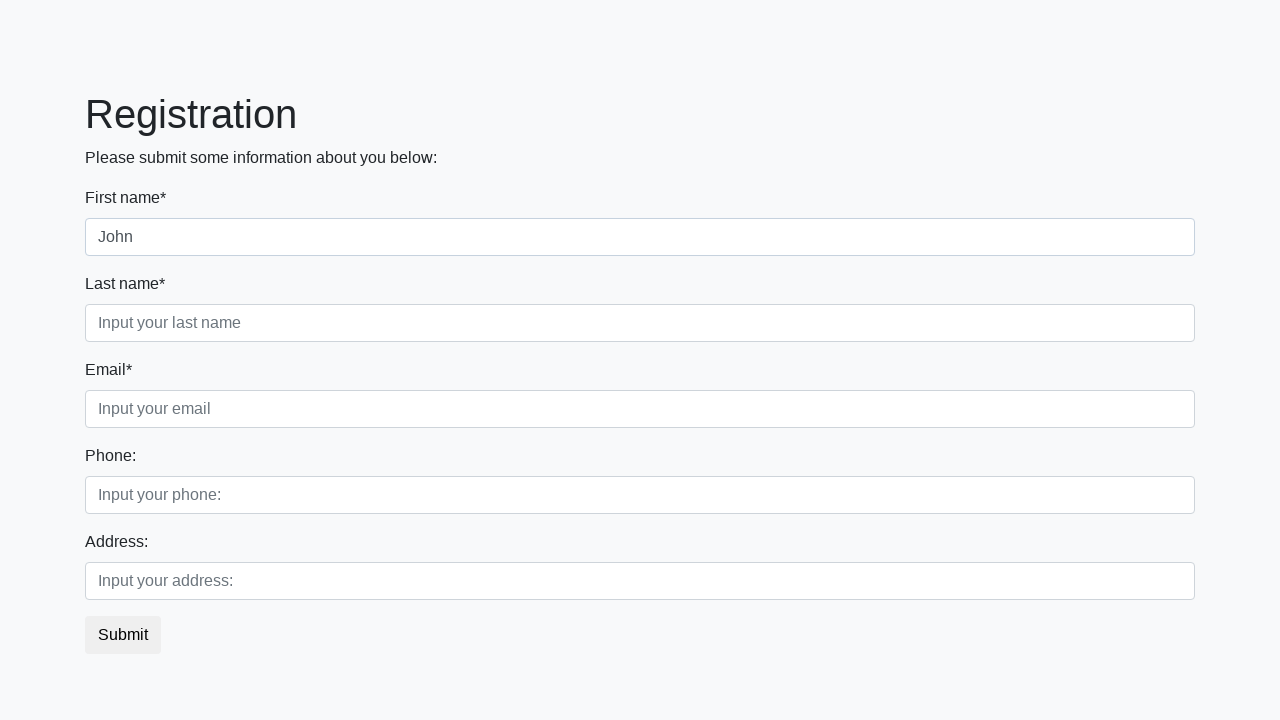

Filled last name field with 'Smith' on .second
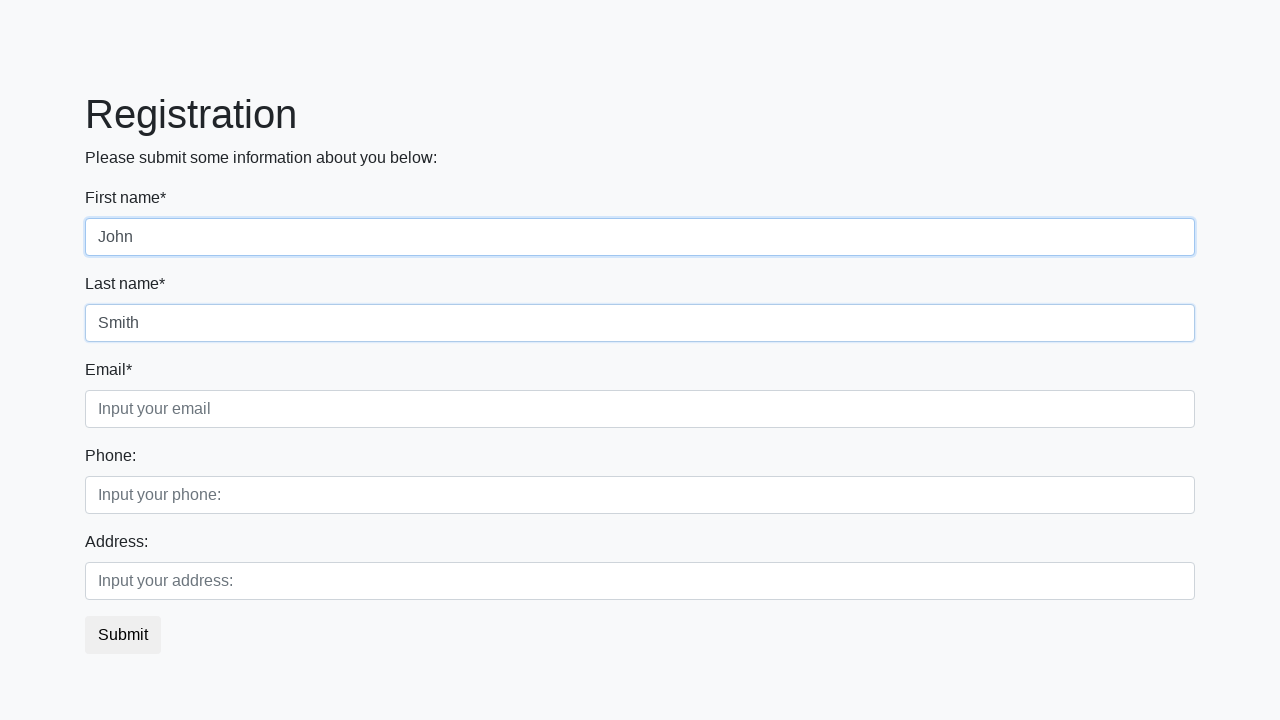

Filled email field with 'johnsmith@gmail.com' on .third
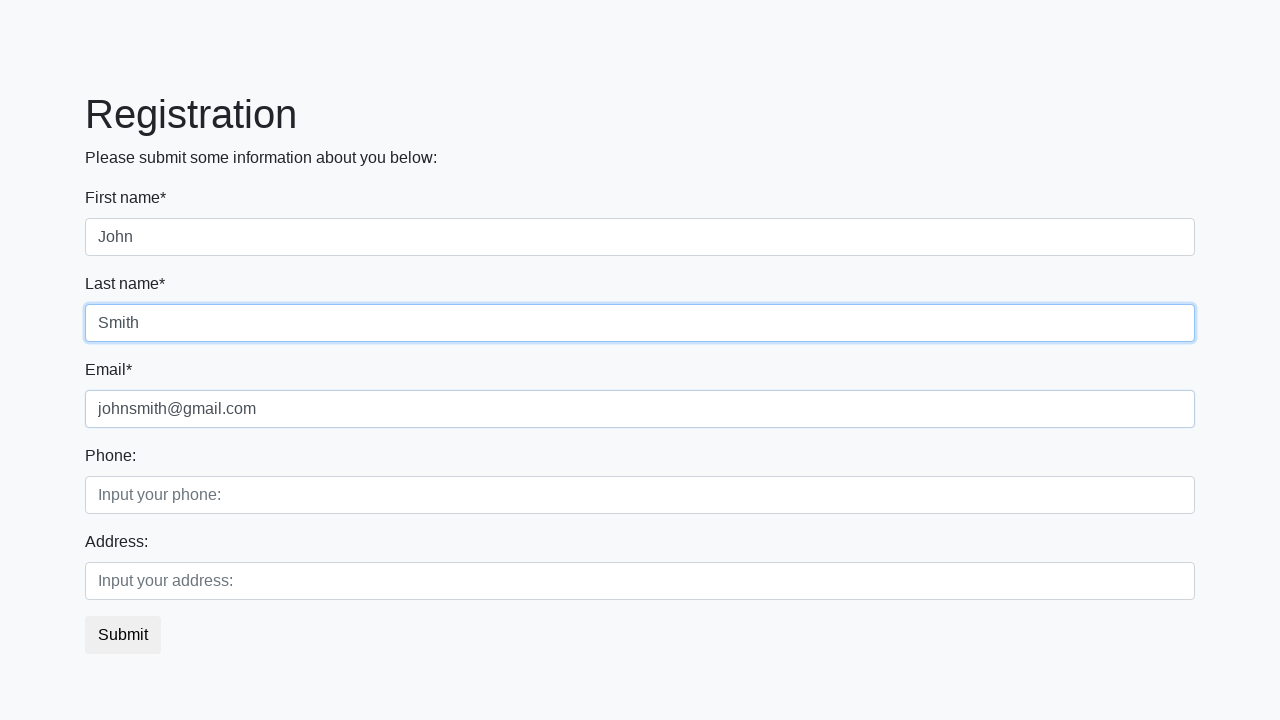

Clicked submit button at (123, 635) on button.btn
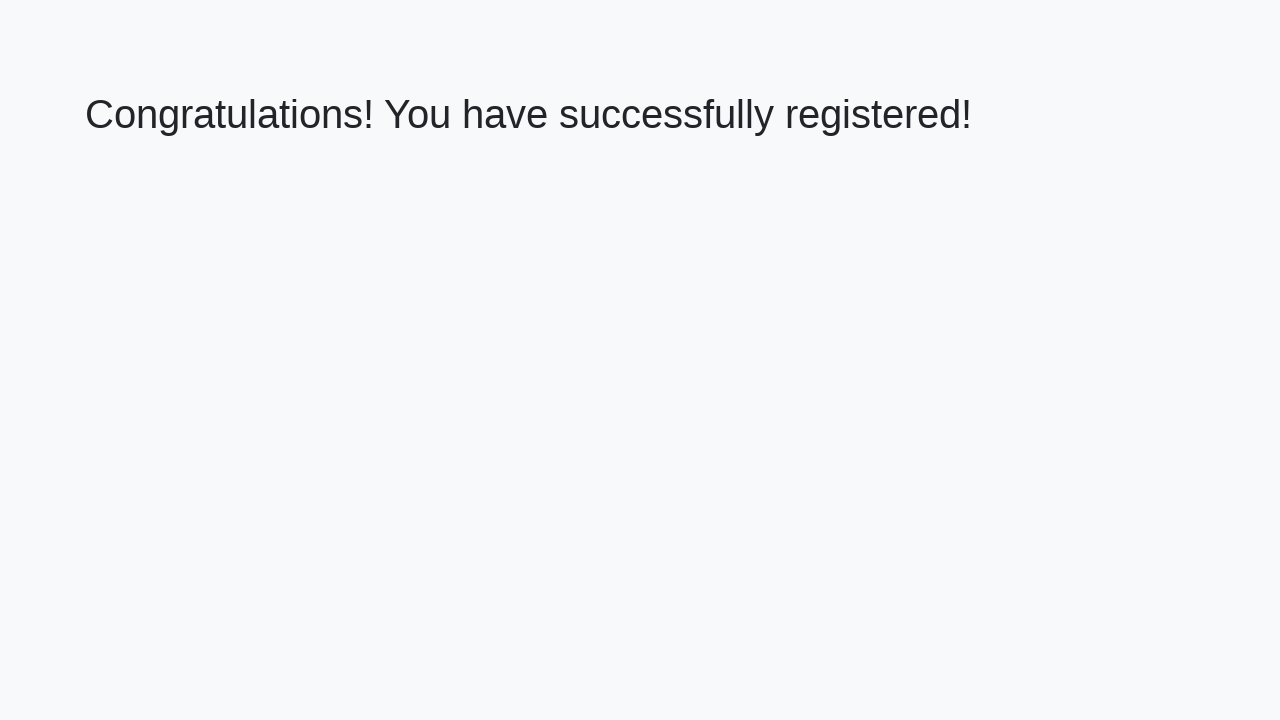

Success message heading loaded
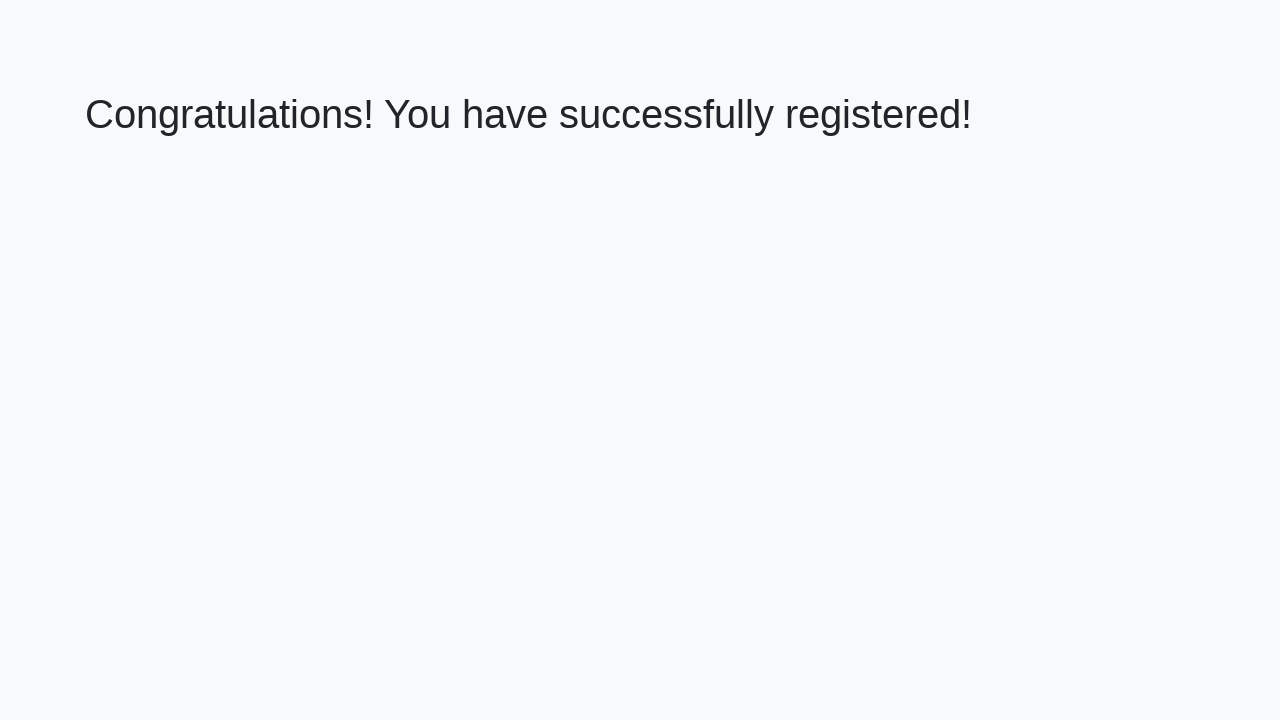

Retrieved success message: 'Congratulations! You have successfully registered!'
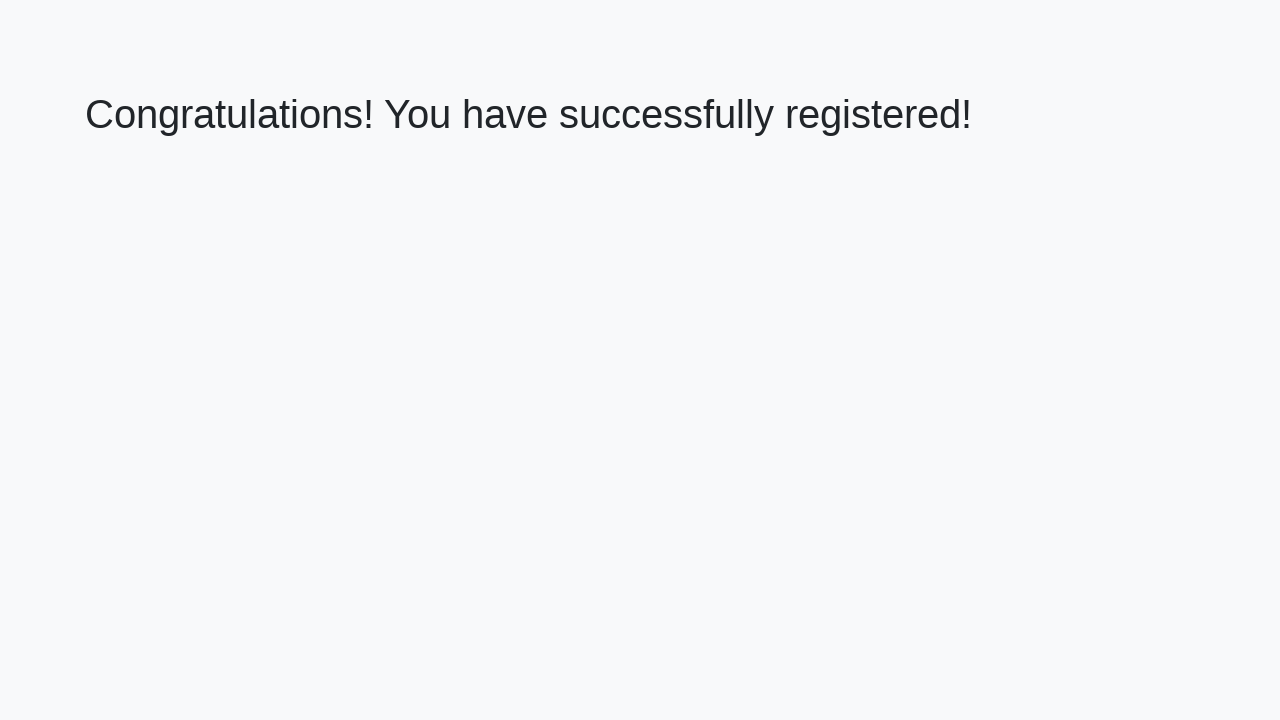

Verified success message matches expected text
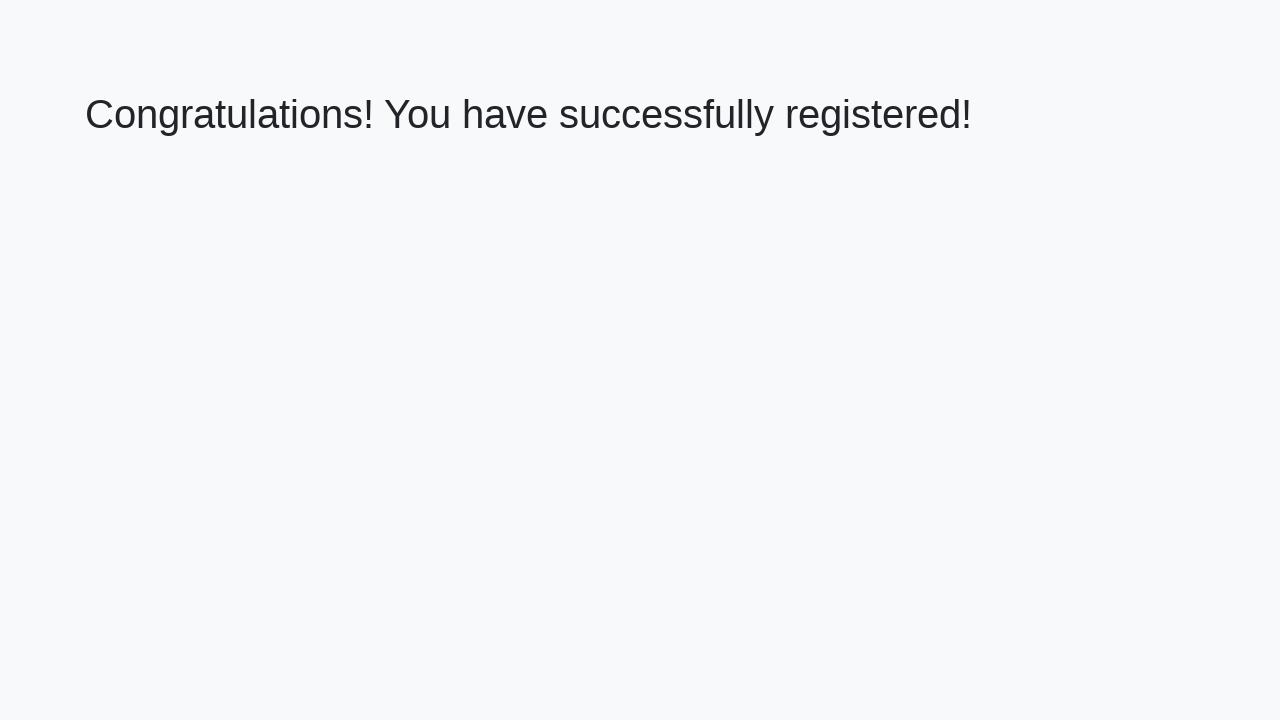

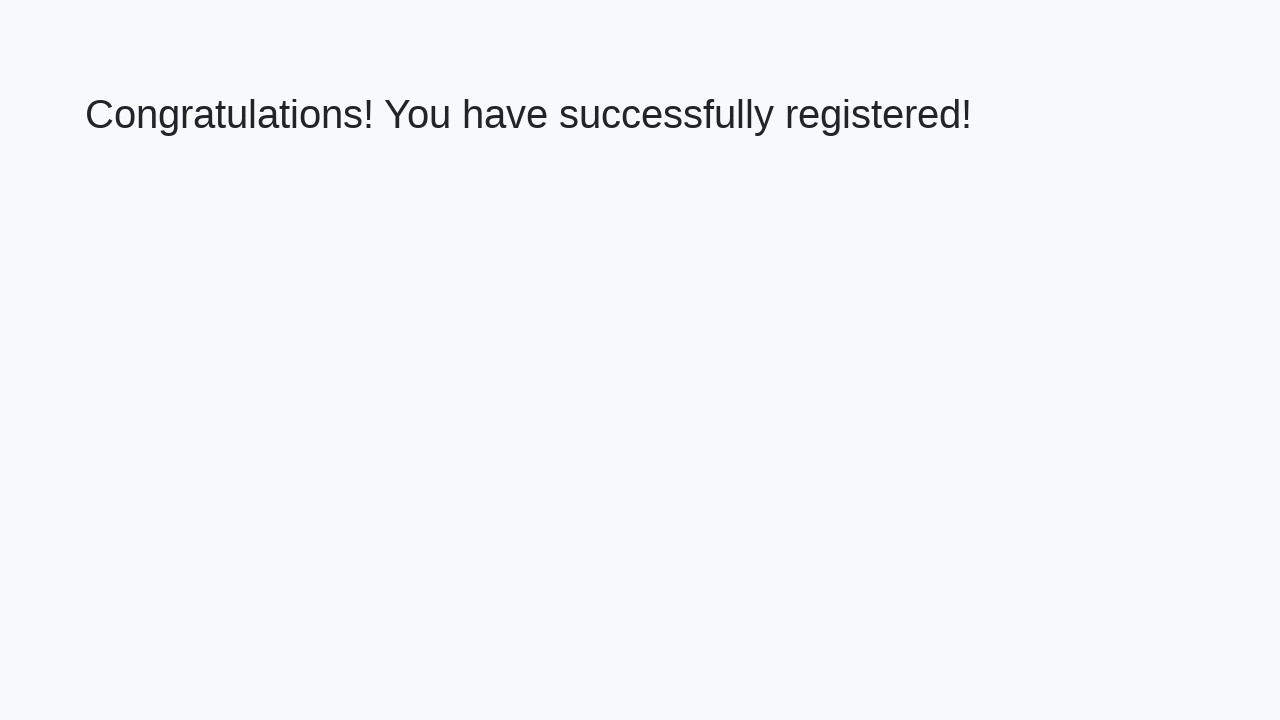